Verifies that the page loads successfully by checking the response status is 200

Starting URL: https://prod.buerokratt.ee/

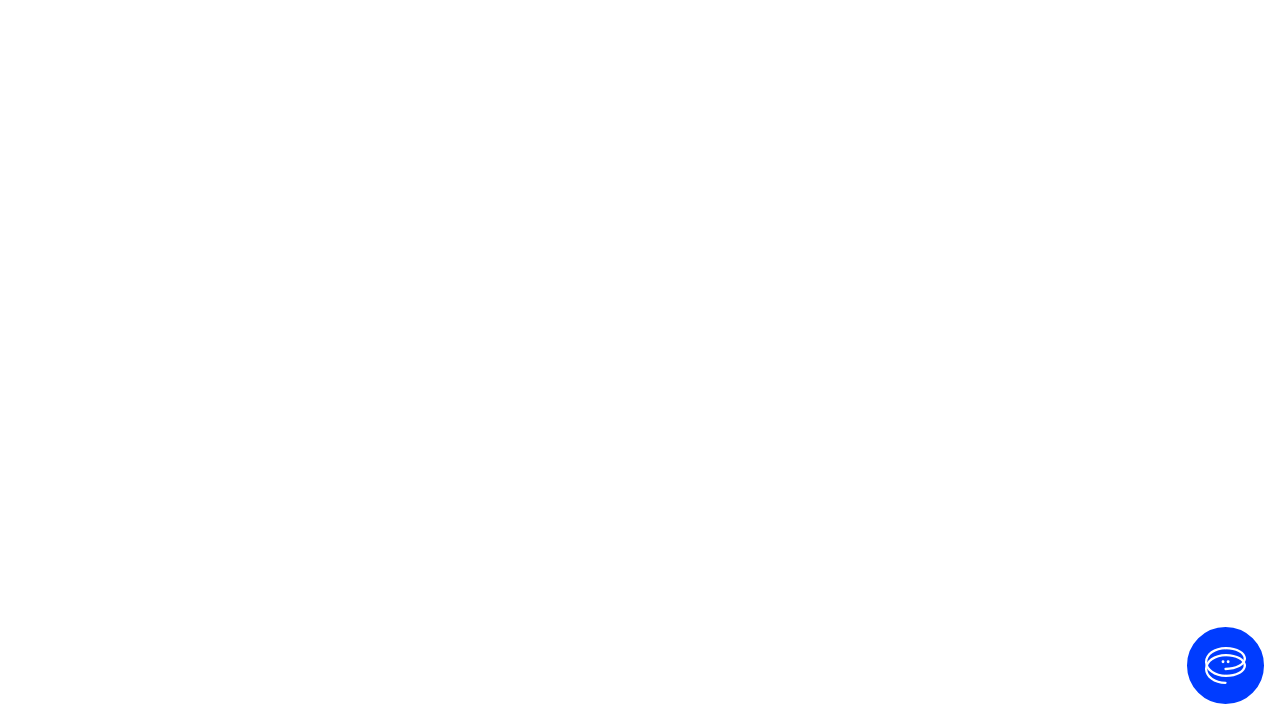

Initial page state captured after navigation to https://prod.buerokratt.ee/
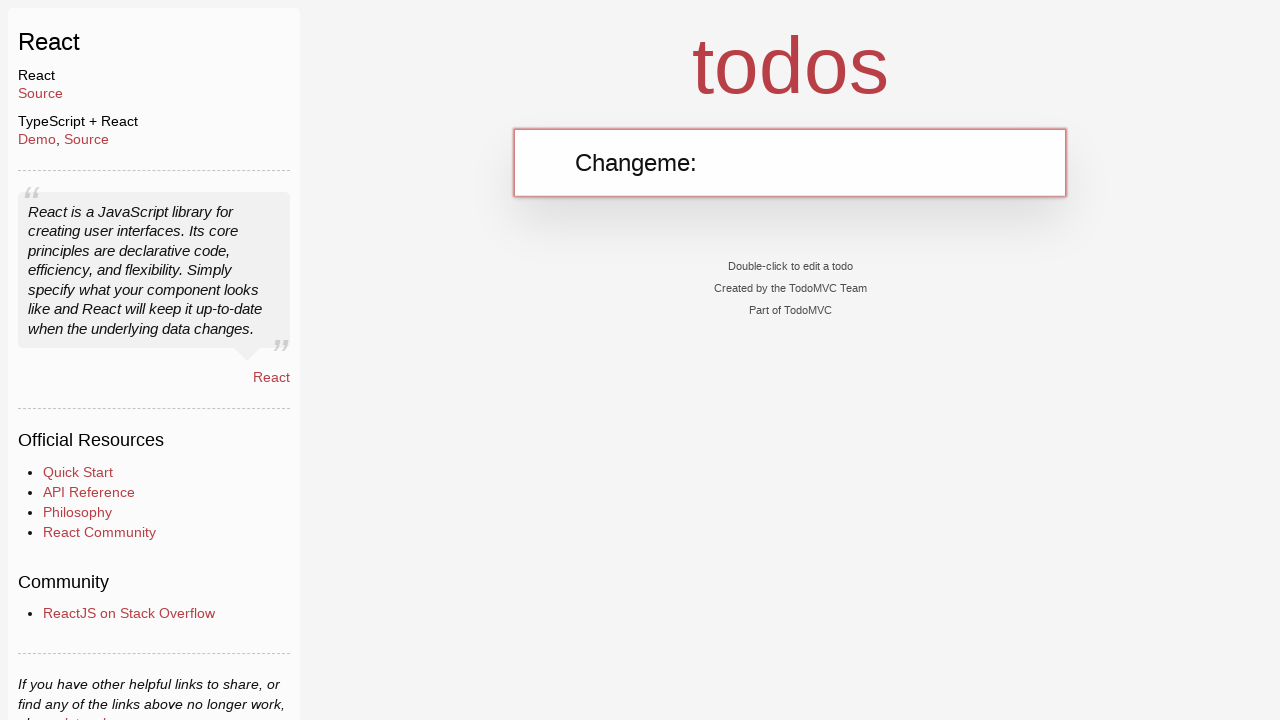

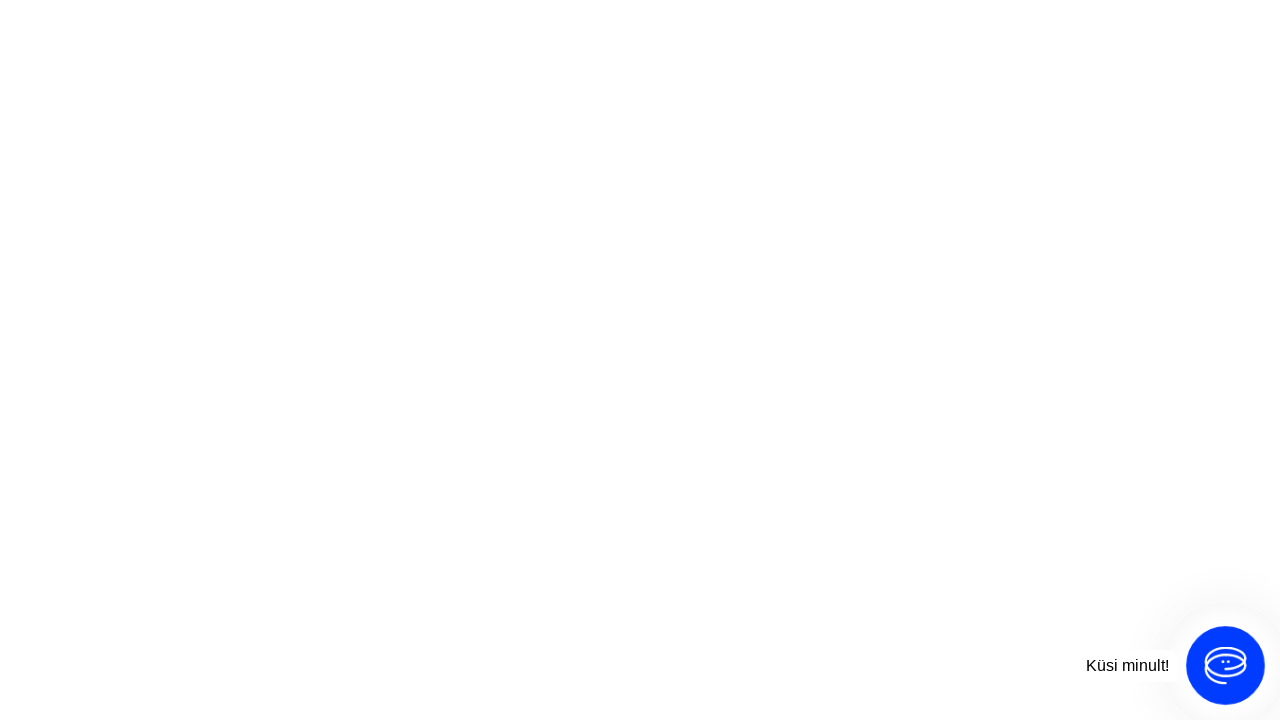